Navigates to the Tabs widget page and verifies that the first tab content (Lorem Ipsum text) is visible by default

Starting URL: https://demoqa.com

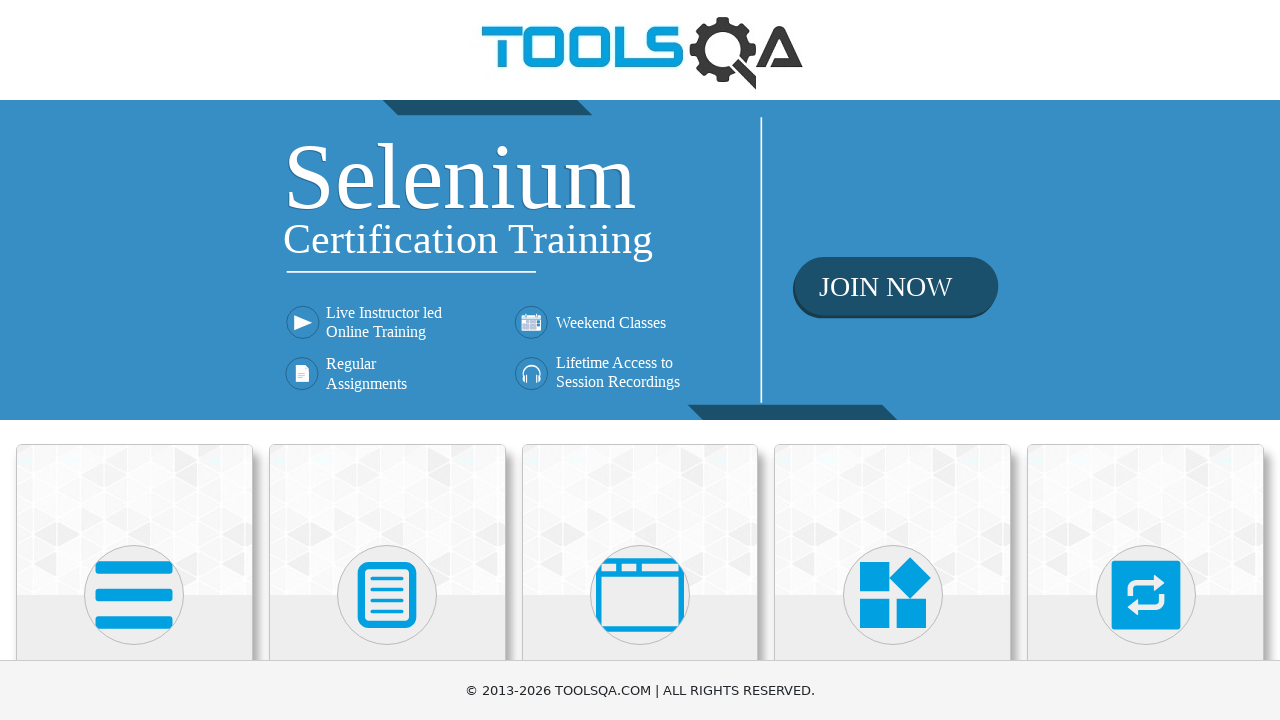

Clicked on Widgets heading at (893, 360) on internal:role=heading[name="Widgets"i]
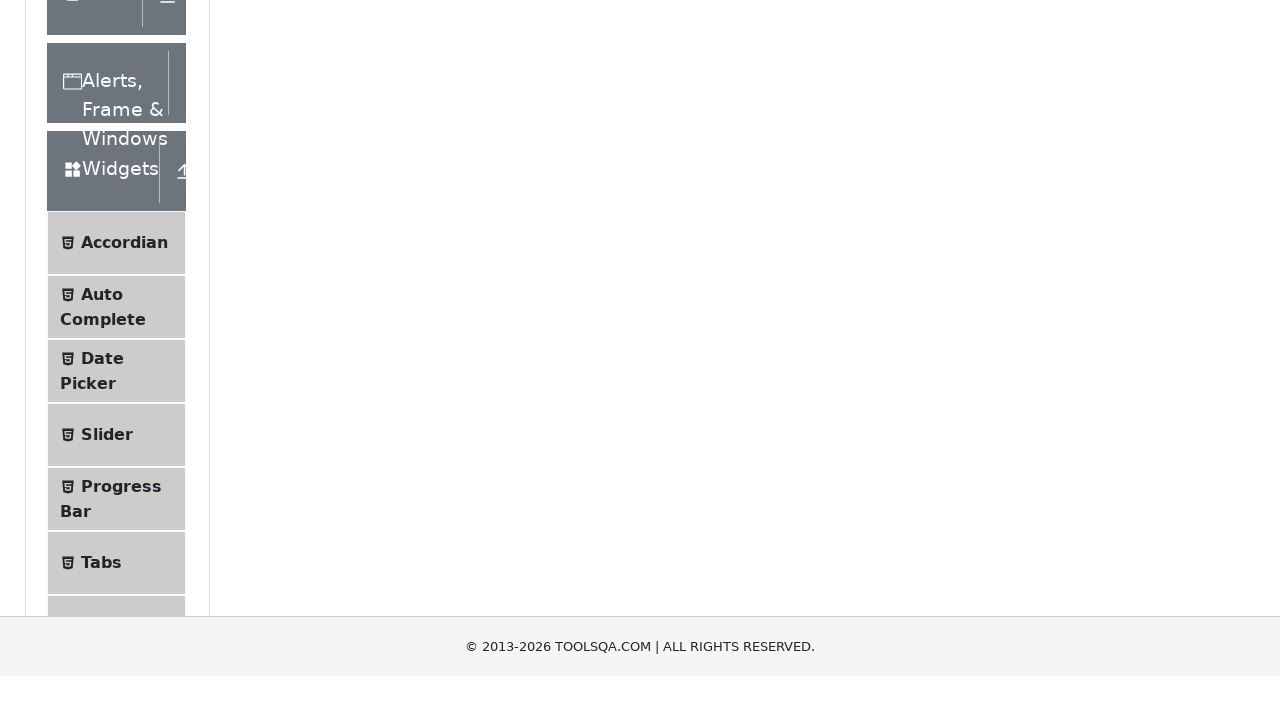

Clicked on Tabs menu item to navigate to Tabs widget page at (101, 361) on internal:text="Tabs"i
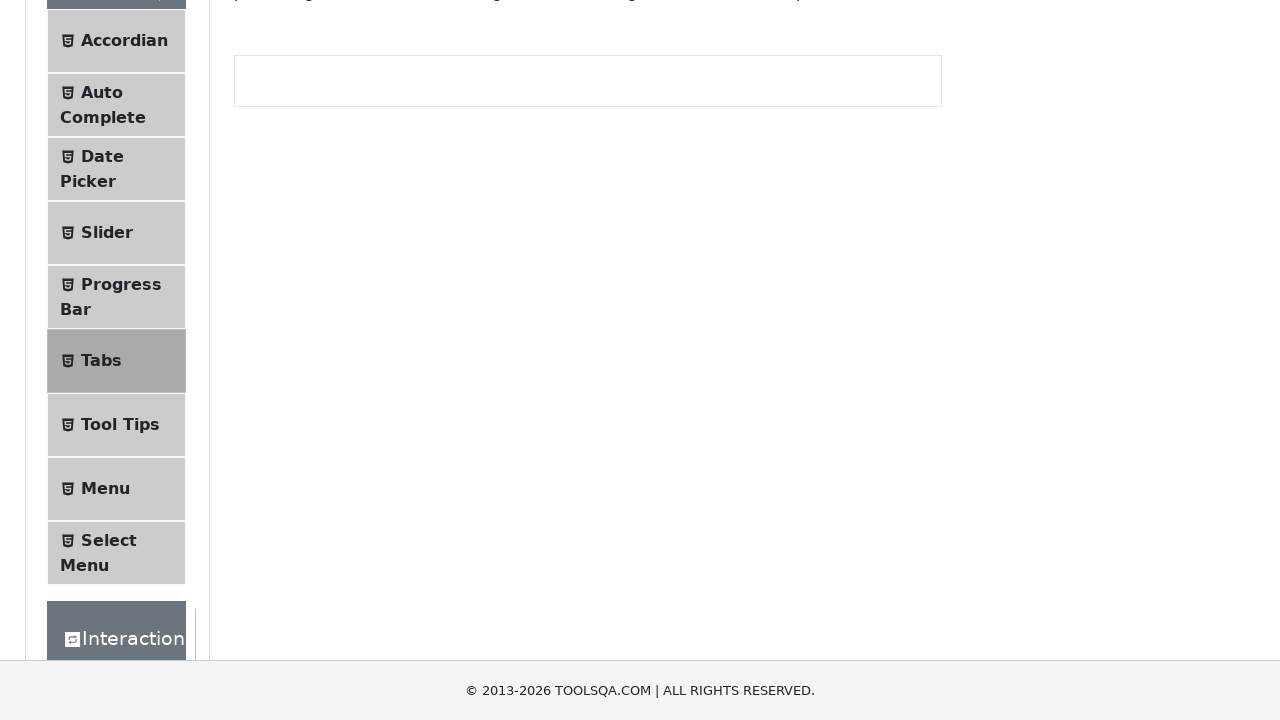

Verified first tab content (Lorem Ipsum text) is visible by default
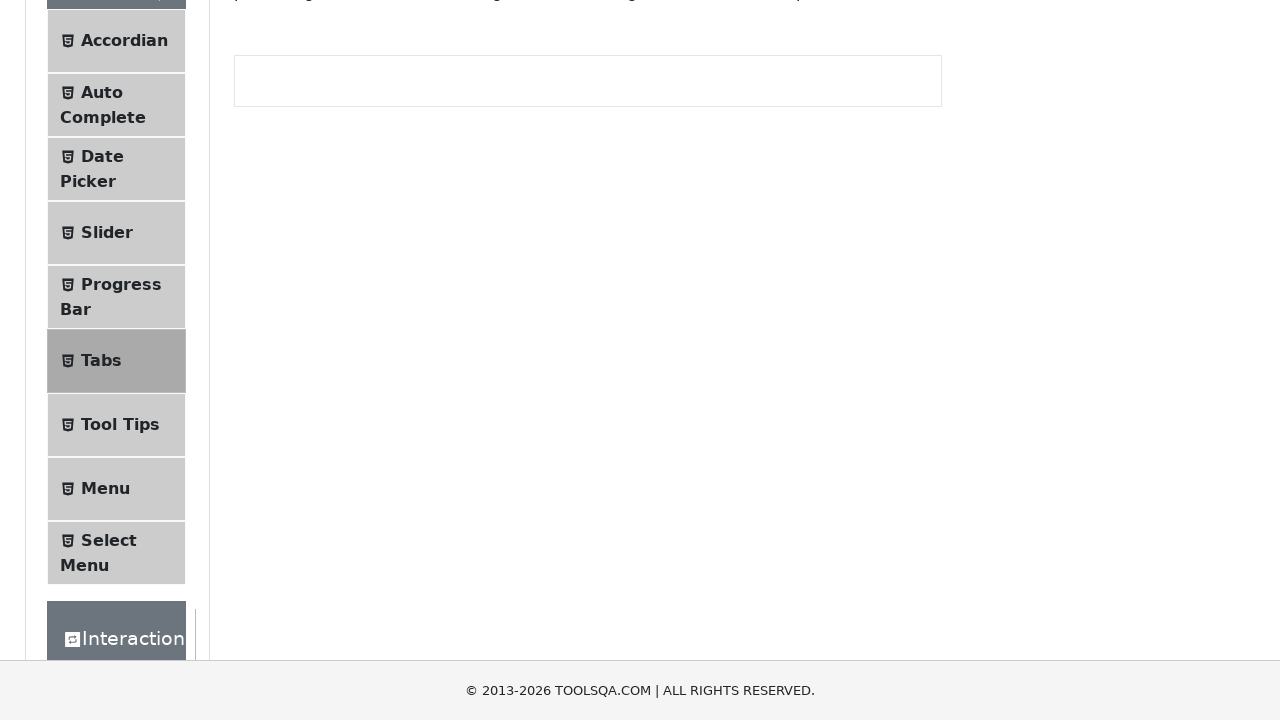

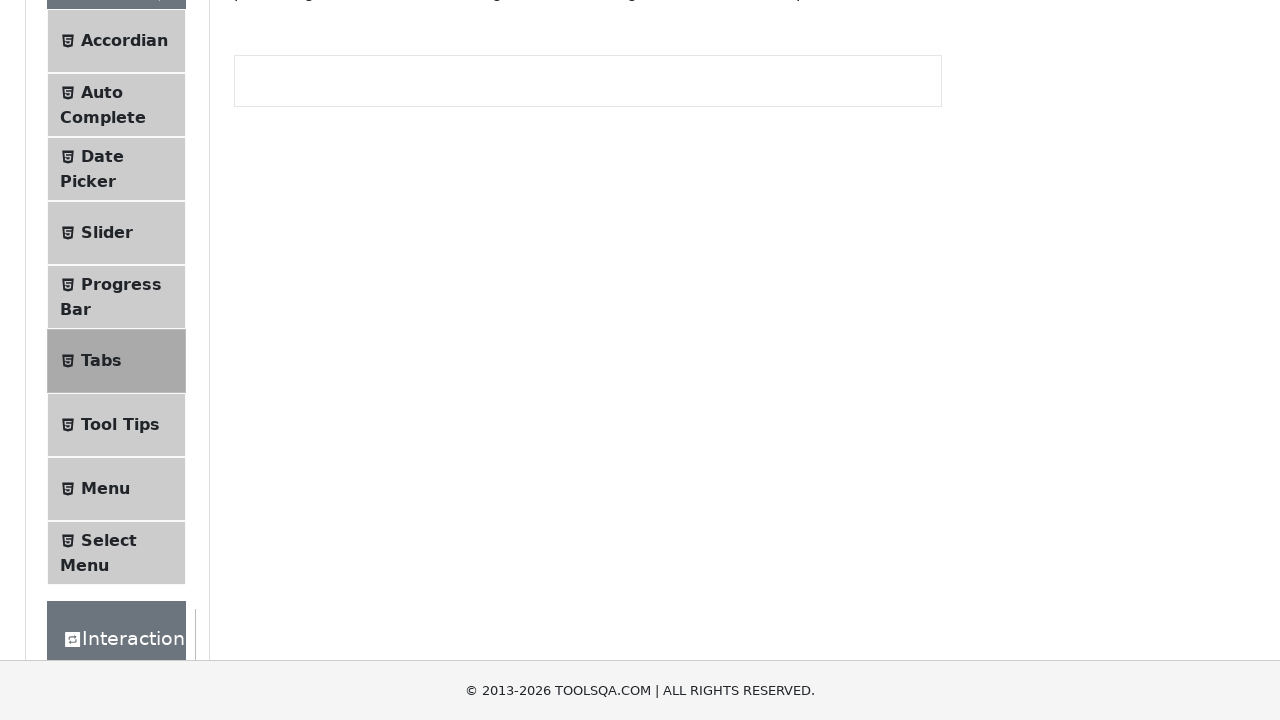